Tests table filtering functionality by searching for "Rice" and verifying that filtered results are displayed correctly

Starting URL: https://rahulshettyacademy.com/seleniumPractise/#/offers

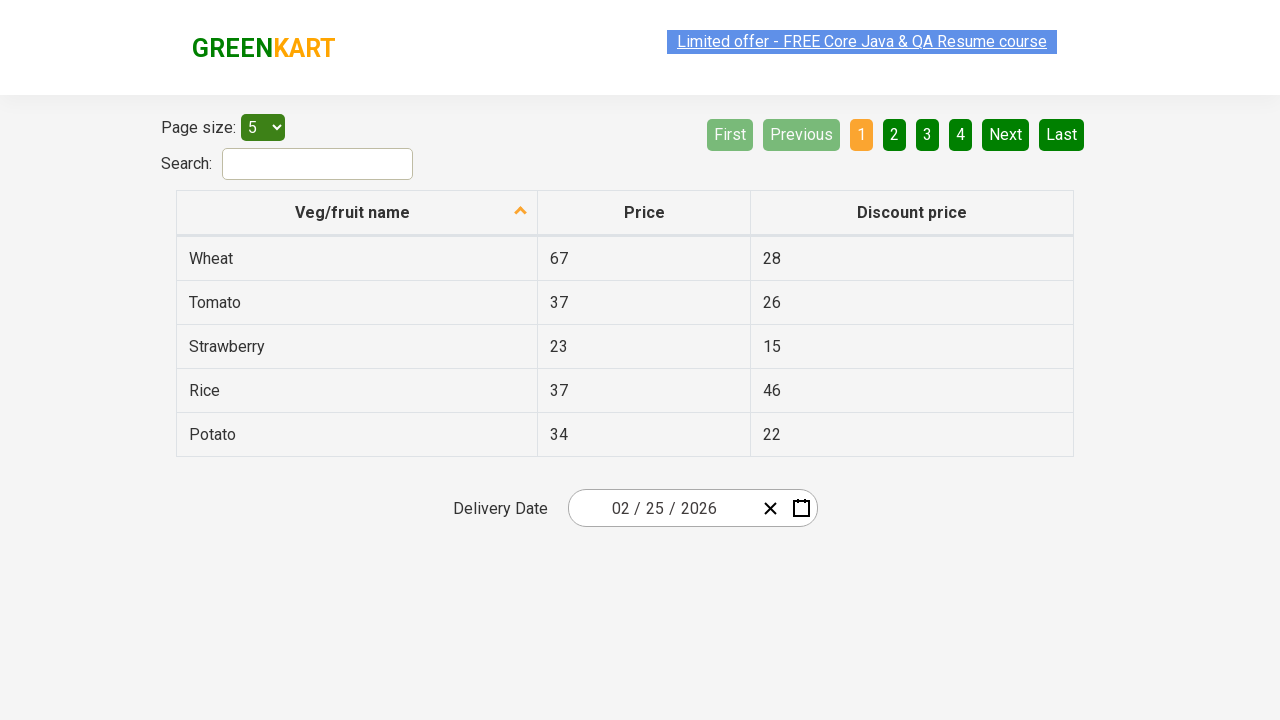

Filled search field with 'Rice' to filter table on #search-field
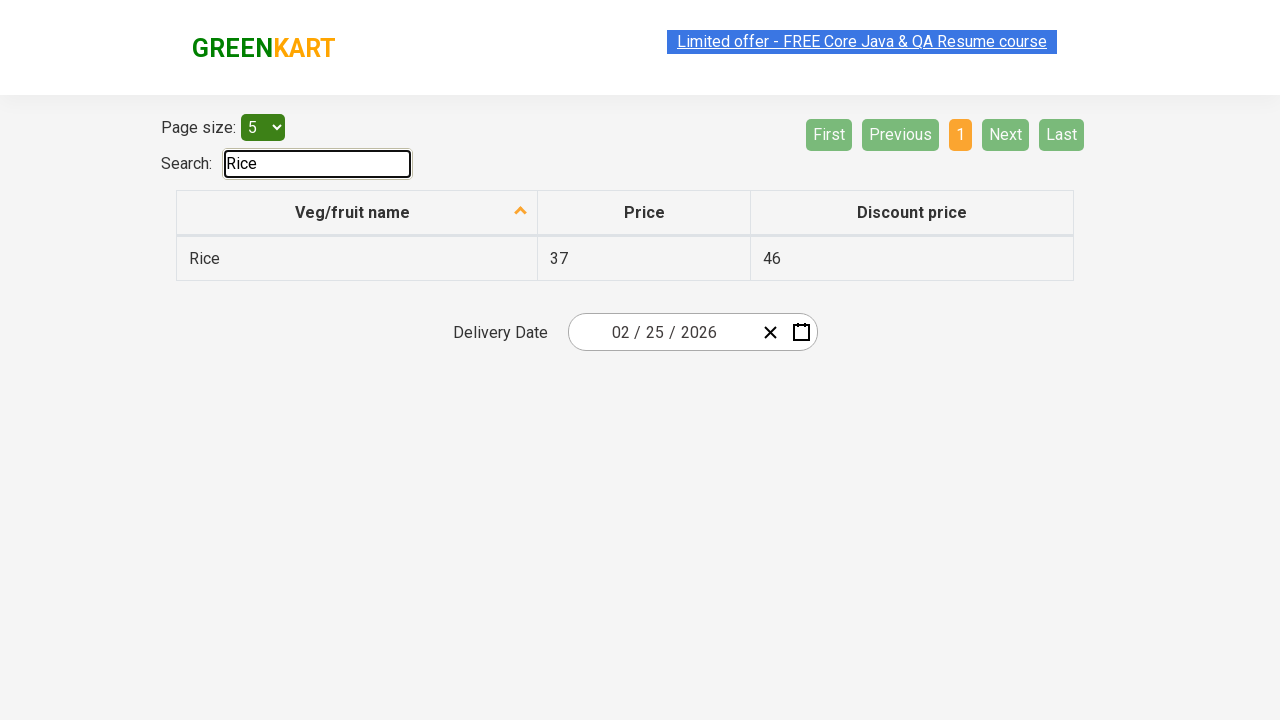

Waited for table filter to apply
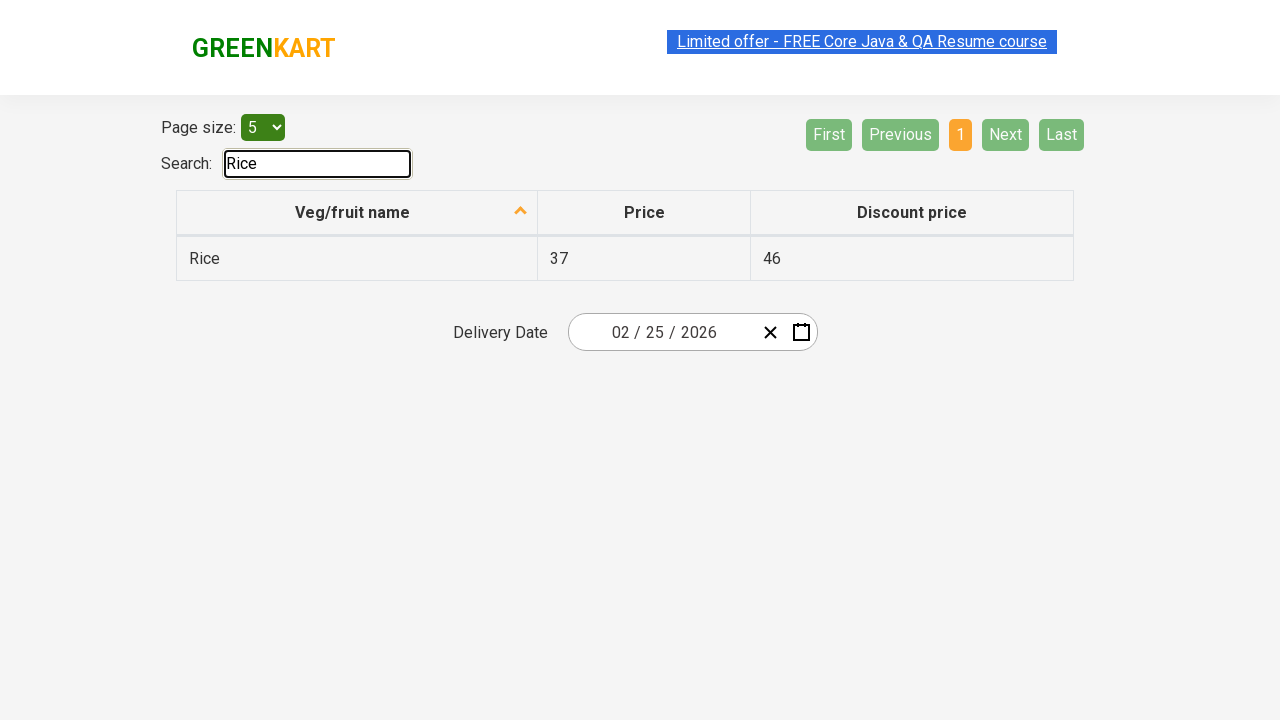

Retrieved all filtered vegetable names from first column
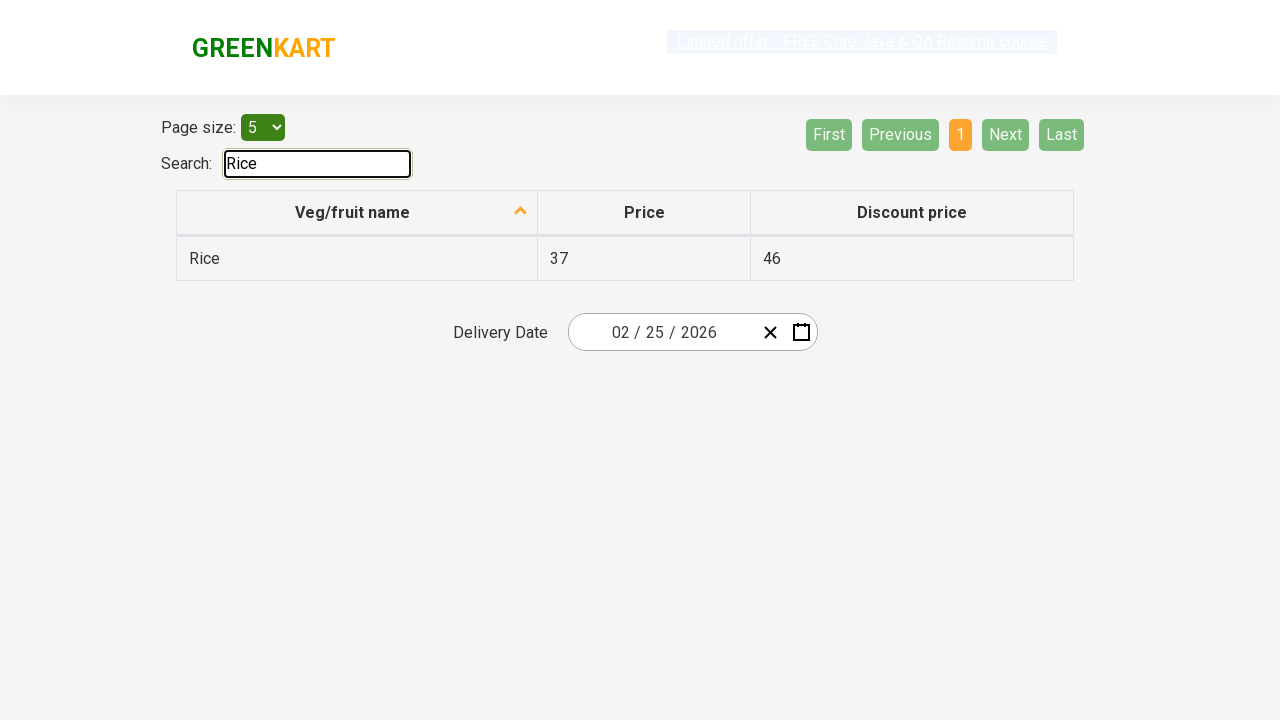

Verified filtered item 'Rice' contains 'Rice'
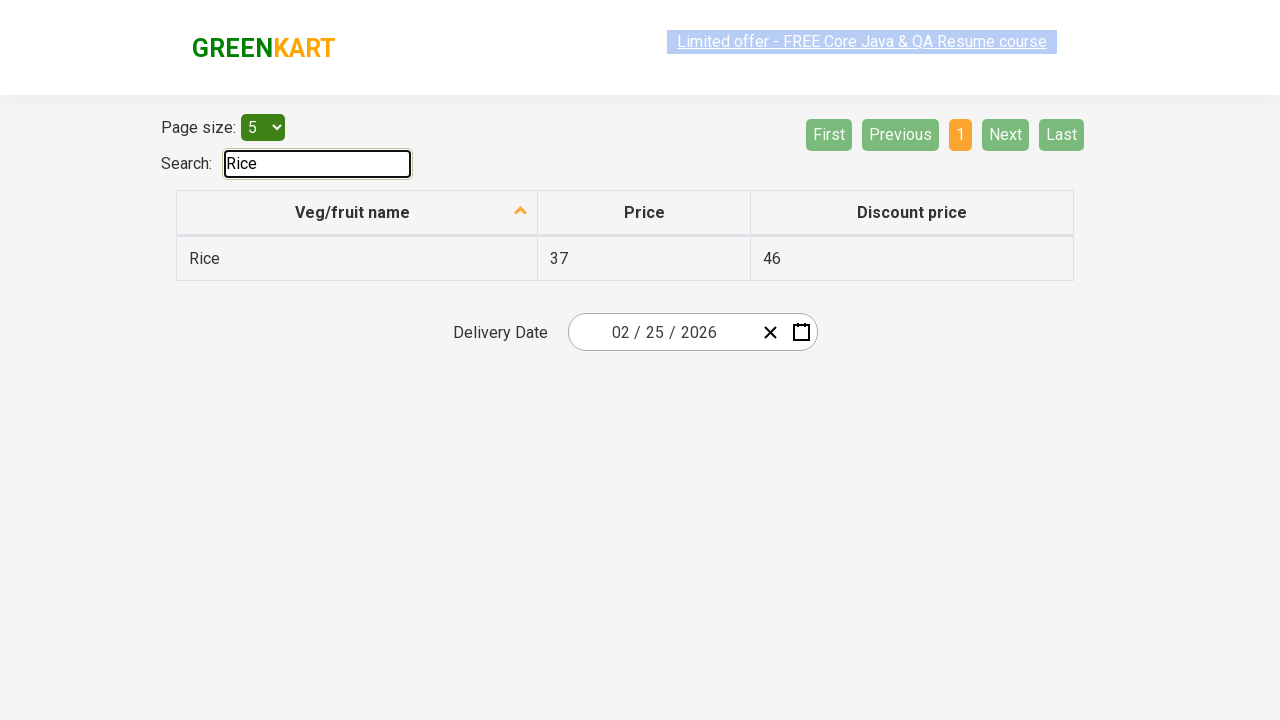

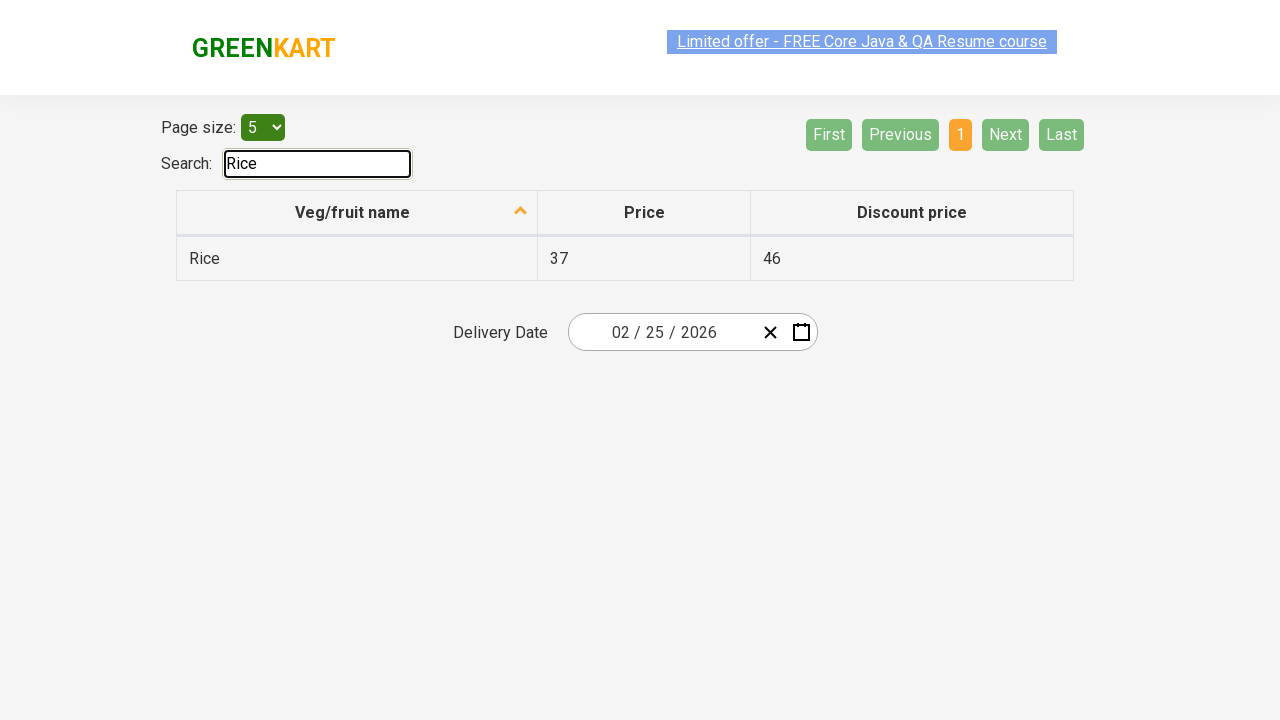